Tests adding and removing elements by clicking Add Element button 5 times, then clicking Delete button 3 times, verifying counts

Starting URL: http://the-internet.herokuapp.com/add_remove_elements/

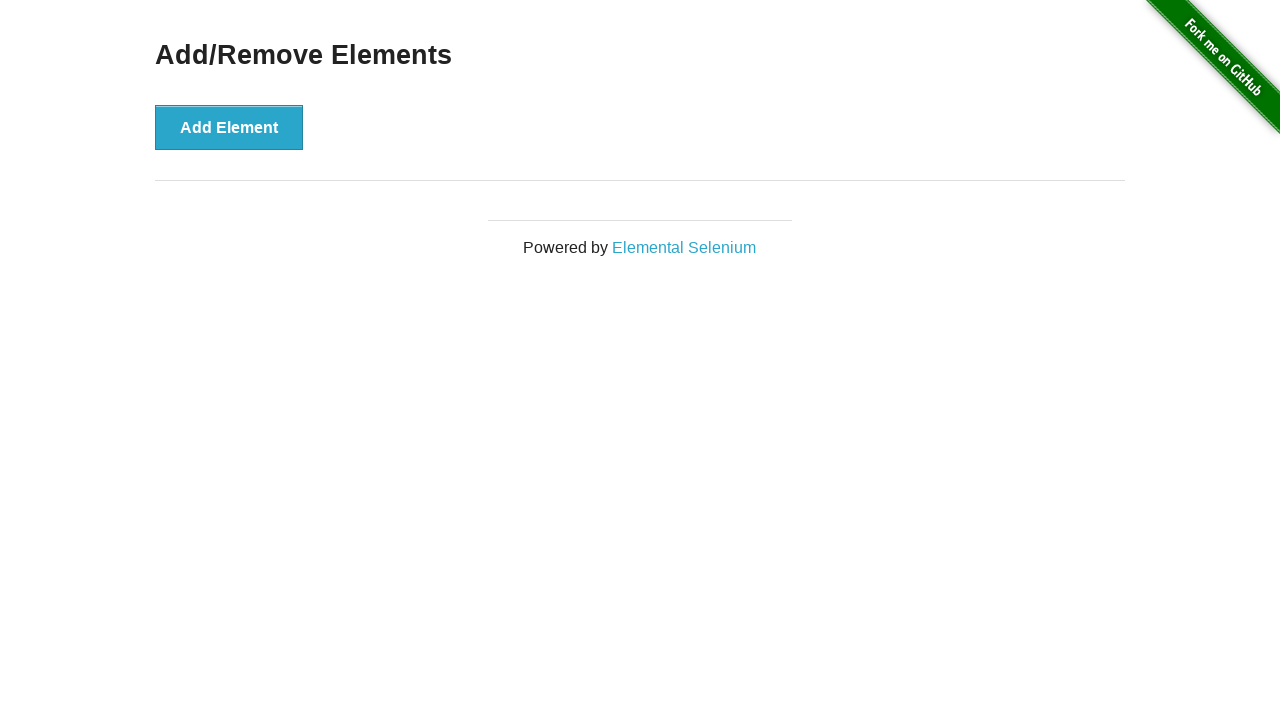

Located Add Element button
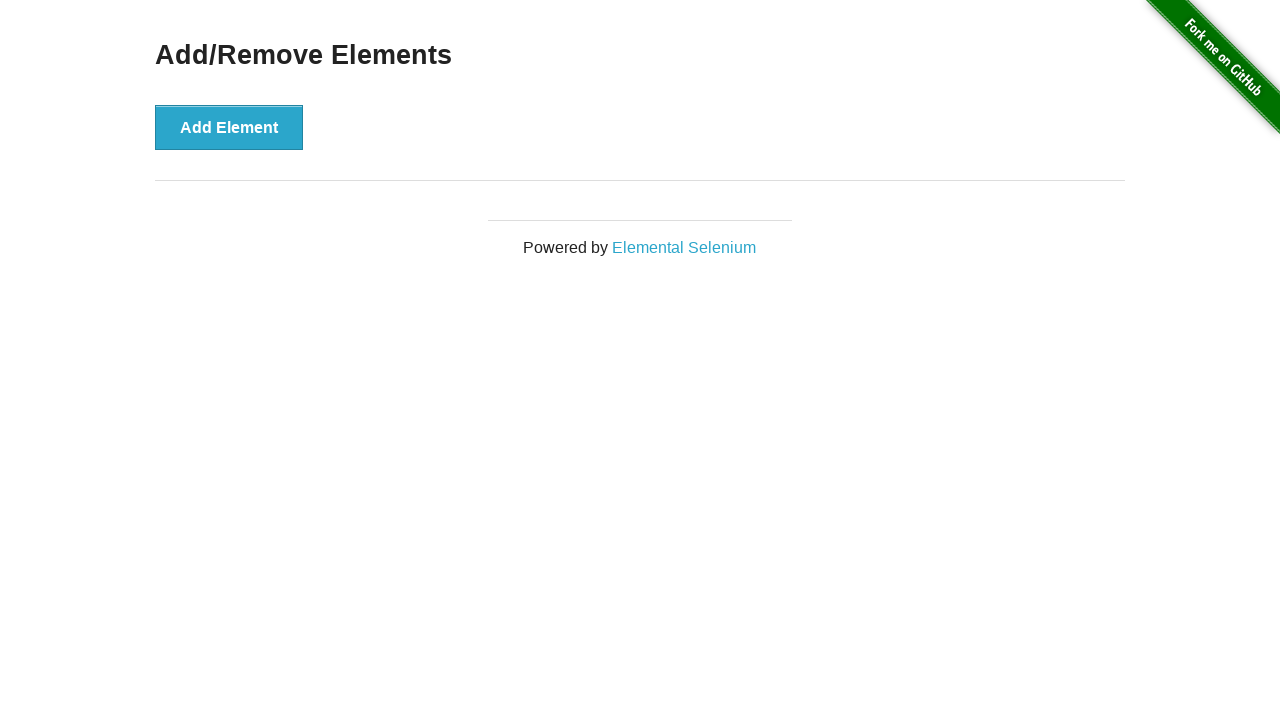

Clicked Add Element button (click 1 of 5) at (229, 127) on internal:role=button[name="Add Element"i]
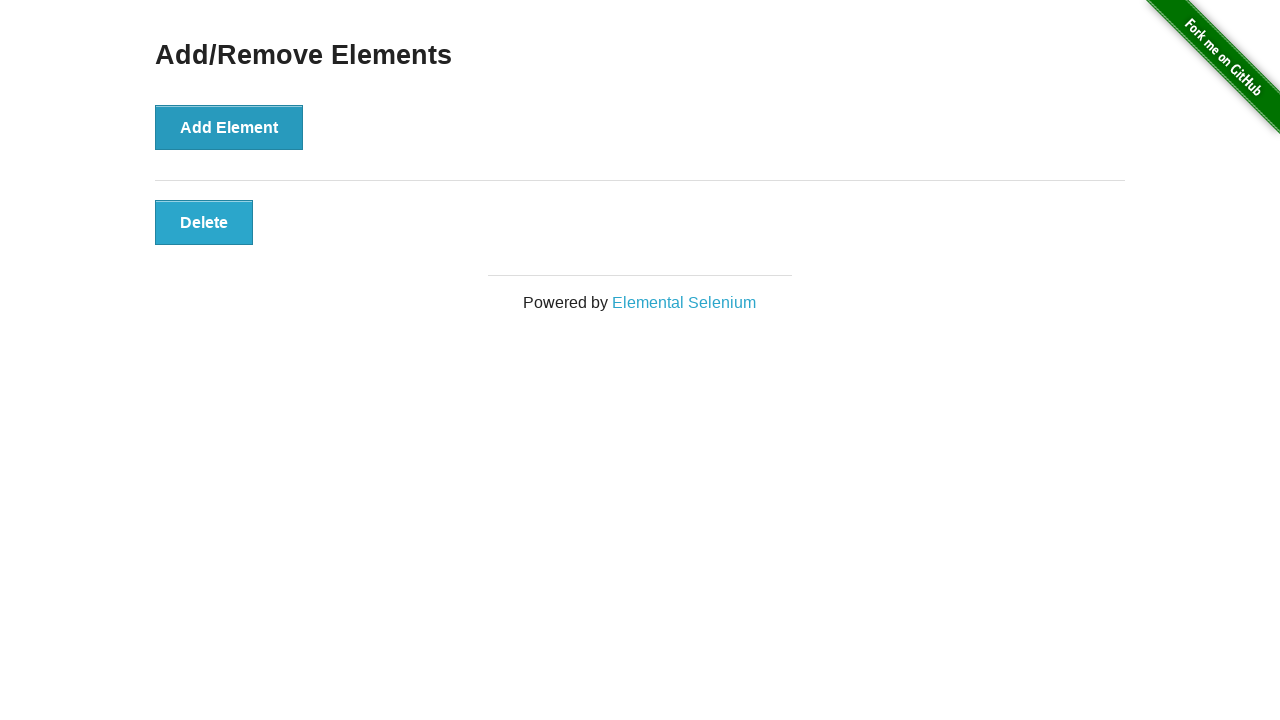

Clicked Add Element button (click 2 of 5) at (229, 127) on internal:role=button[name="Add Element"i]
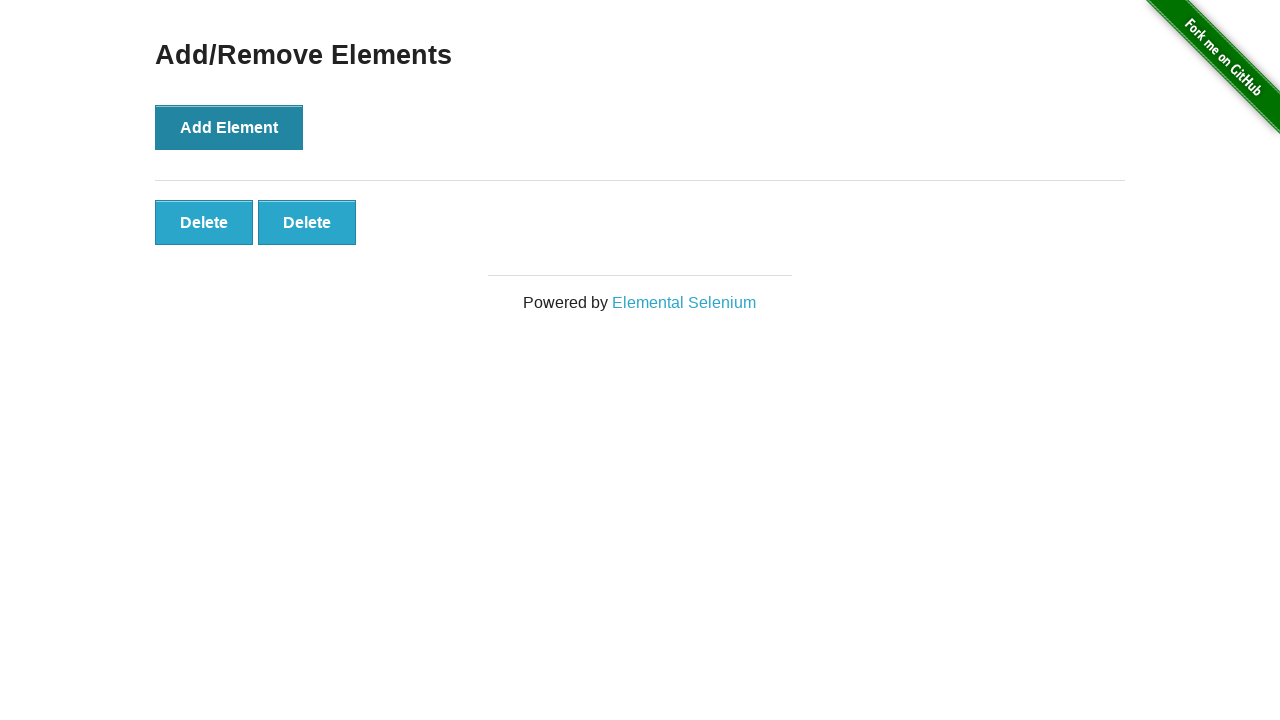

Clicked Add Element button (click 3 of 5) at (229, 127) on internal:role=button[name="Add Element"i]
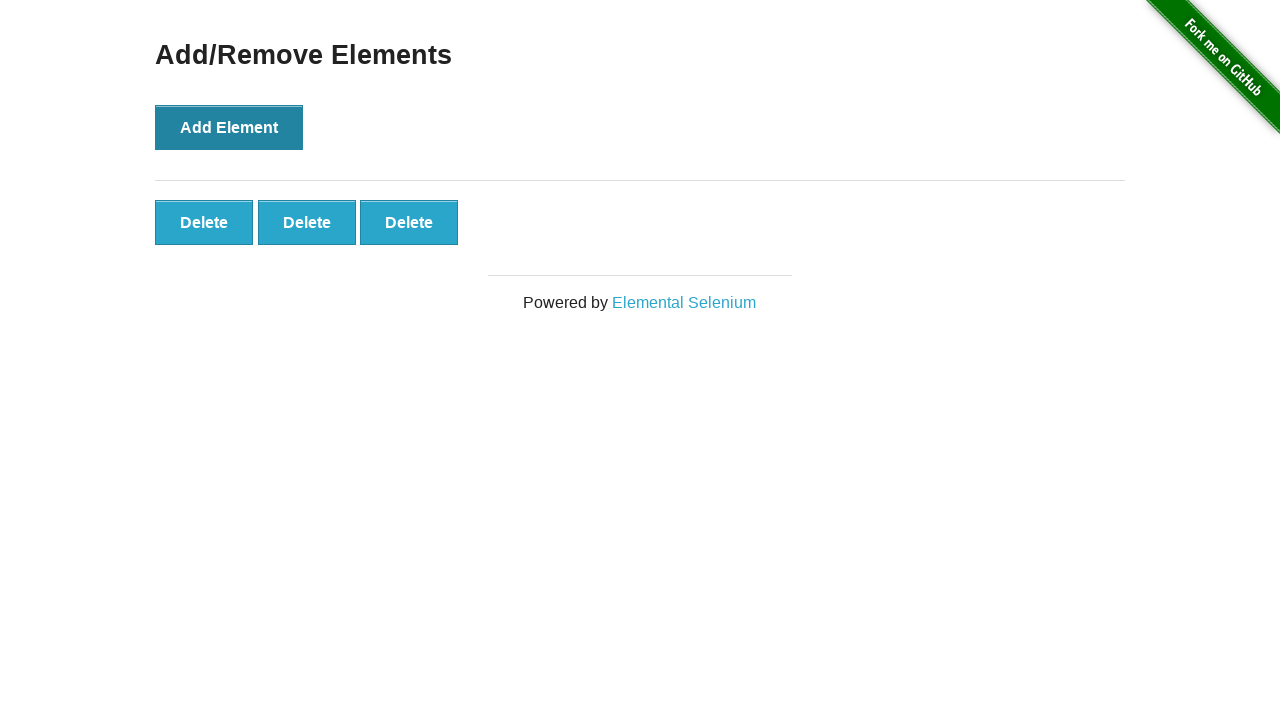

Clicked Add Element button (click 4 of 5) at (229, 127) on internal:role=button[name="Add Element"i]
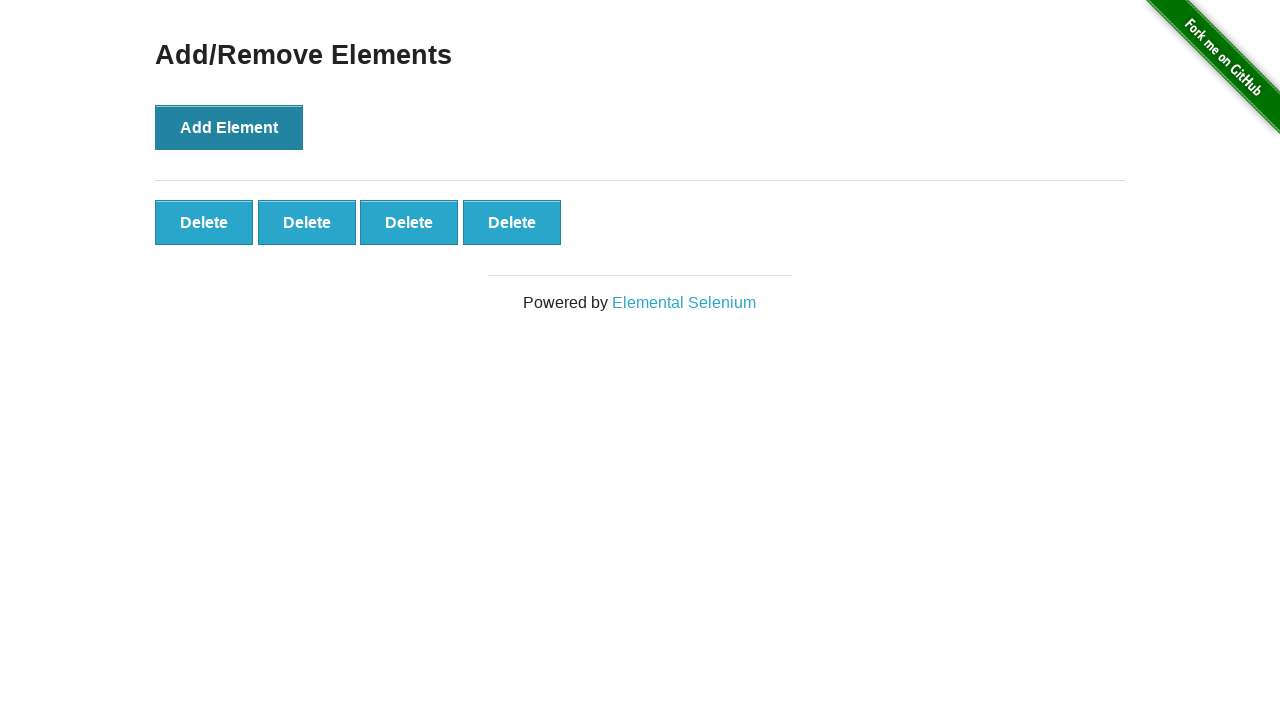

Clicked Add Element button (click 5 of 5) at (229, 127) on internal:role=button[name="Add Element"i]
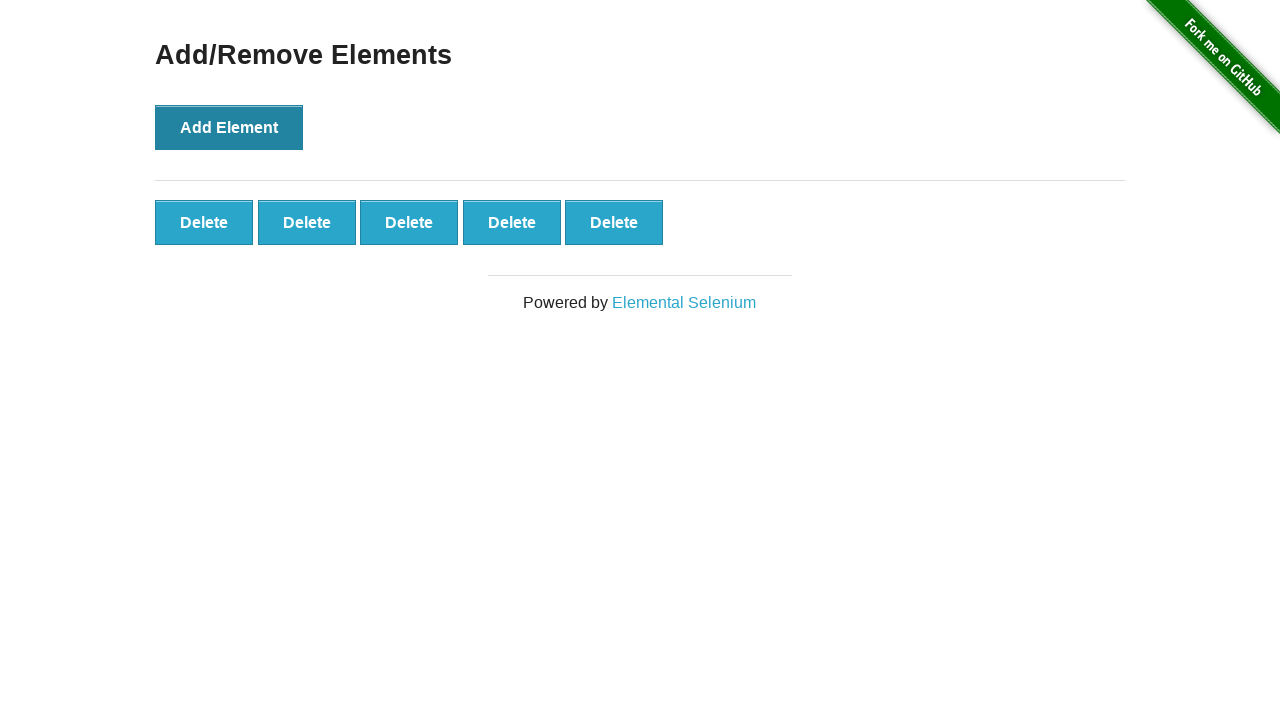

Located added element buttons
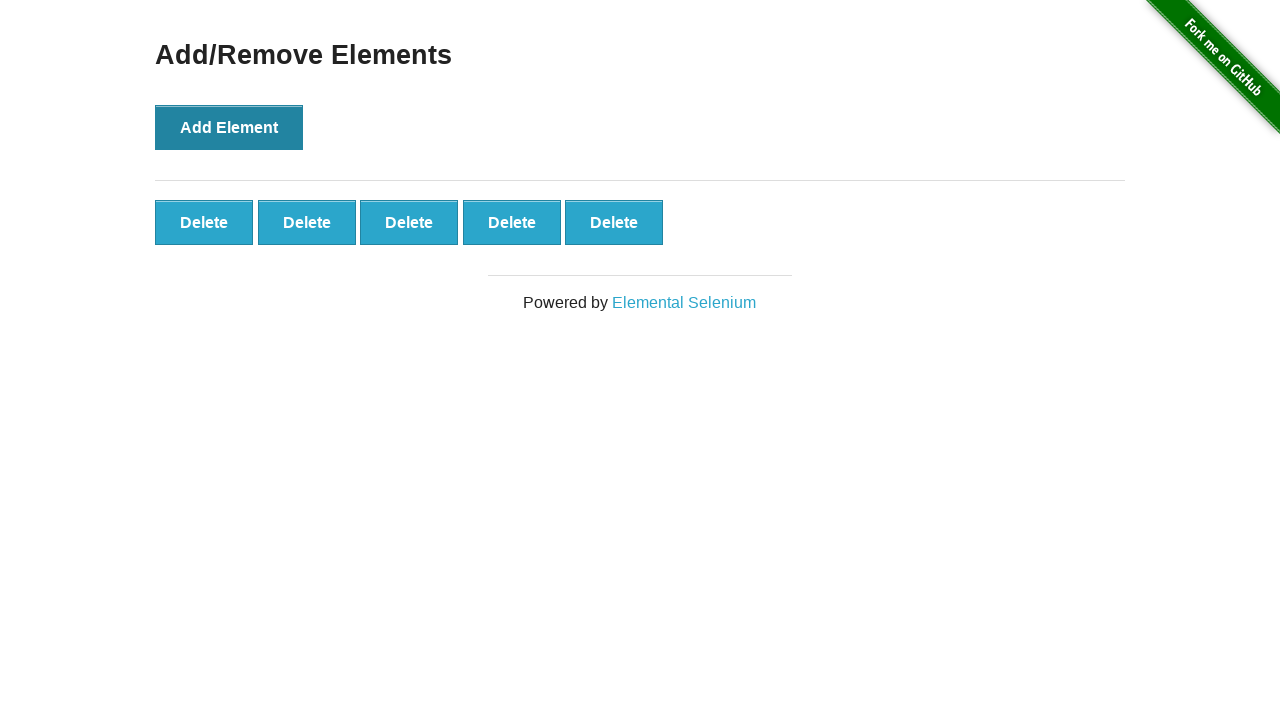

Verified 5 elements were added
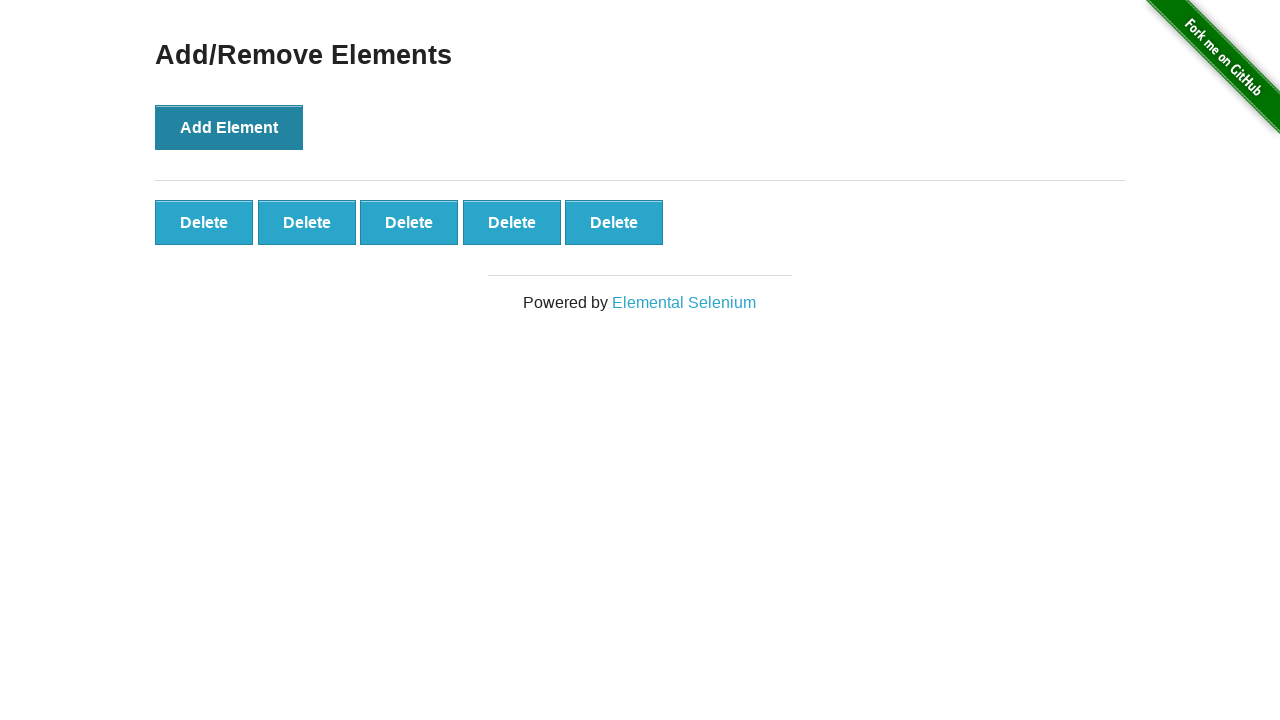

Located Delete buttons
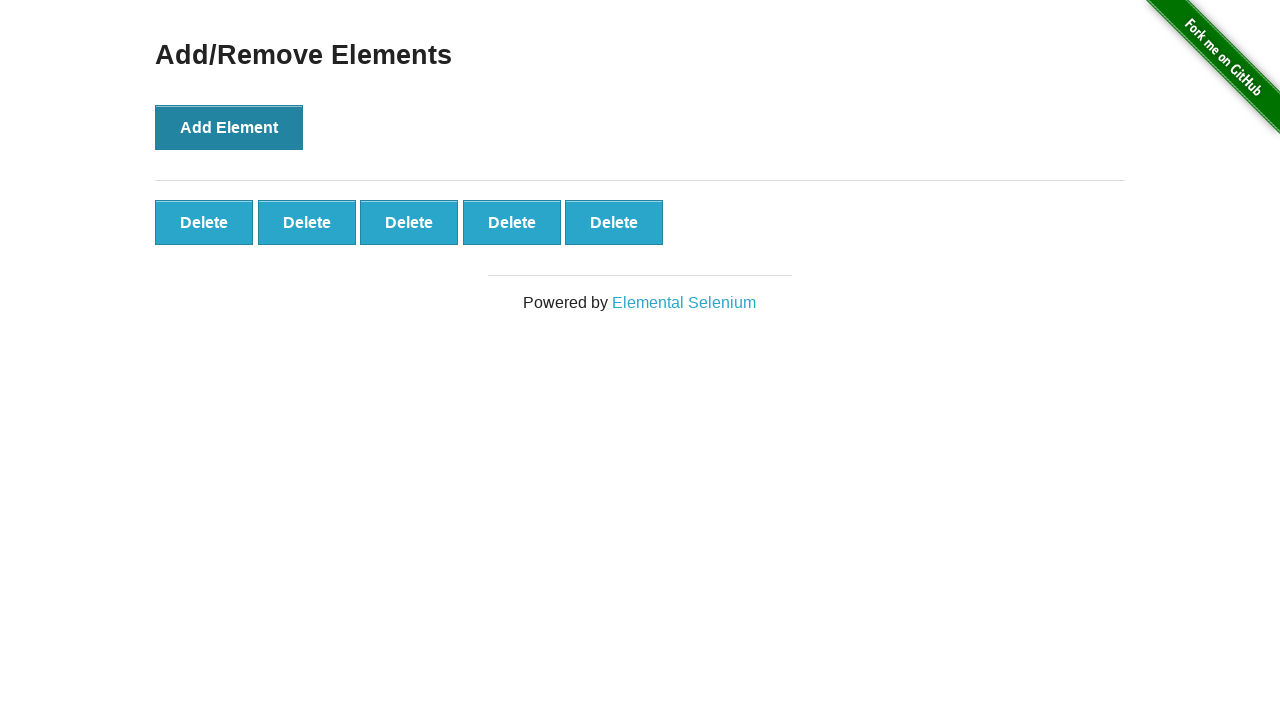

Clicked Delete button (click 1 of 3) at (204, 222) on internal:role=button[name="Delete"i] >> nth=0
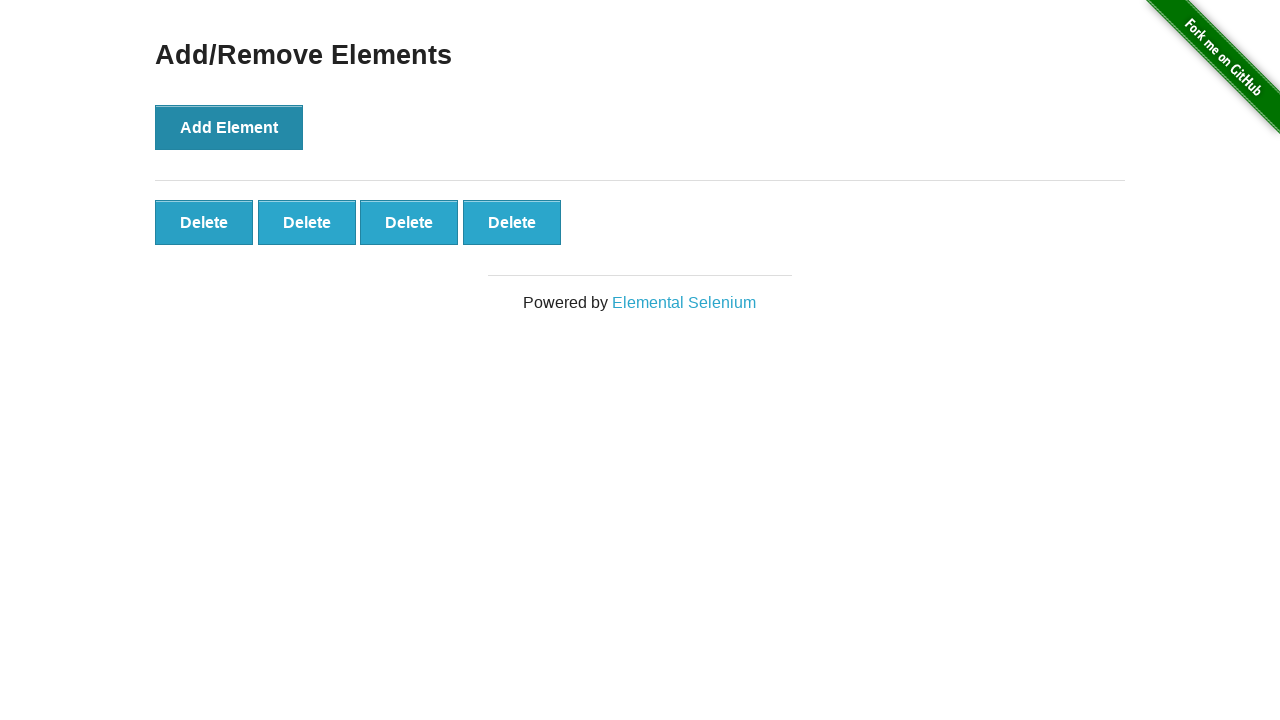

Clicked Delete button (click 2 of 3) at (204, 222) on internal:role=button[name="Delete"i] >> nth=0
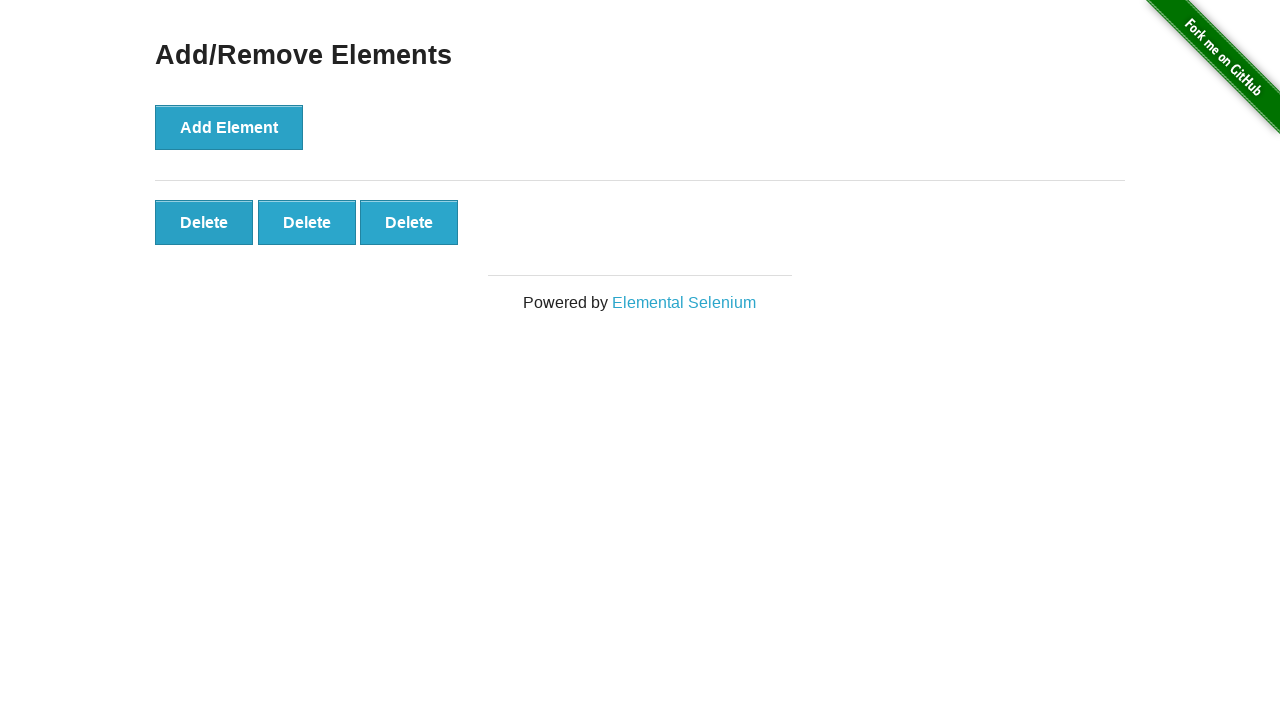

Clicked Delete button (click 3 of 3) at (204, 222) on internal:role=button[name="Delete"i] >> nth=0
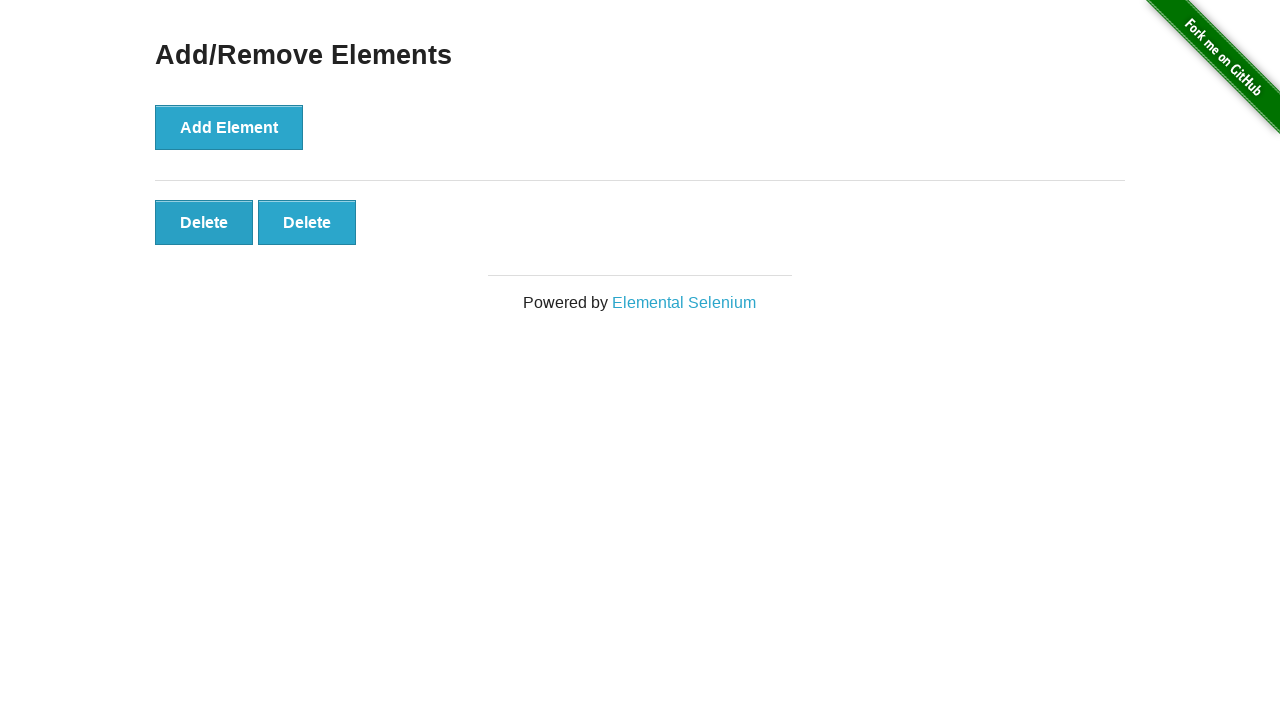

Verified 2 elements remain after deletion
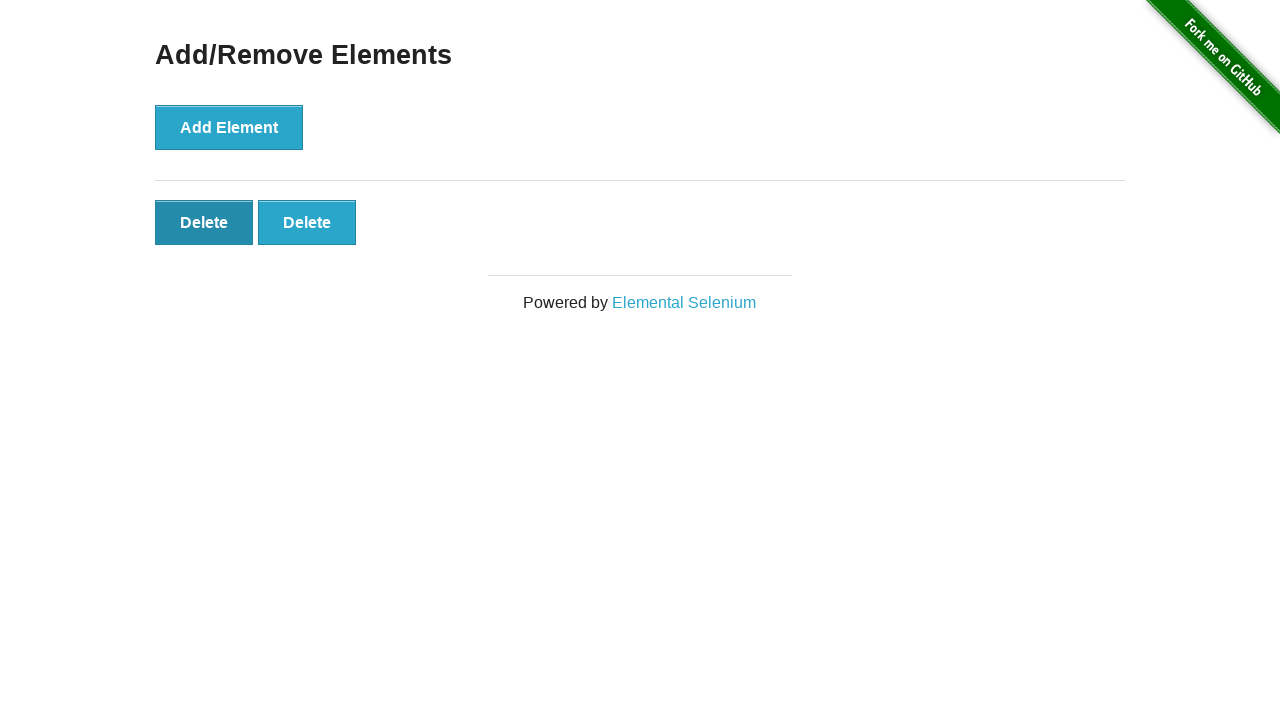

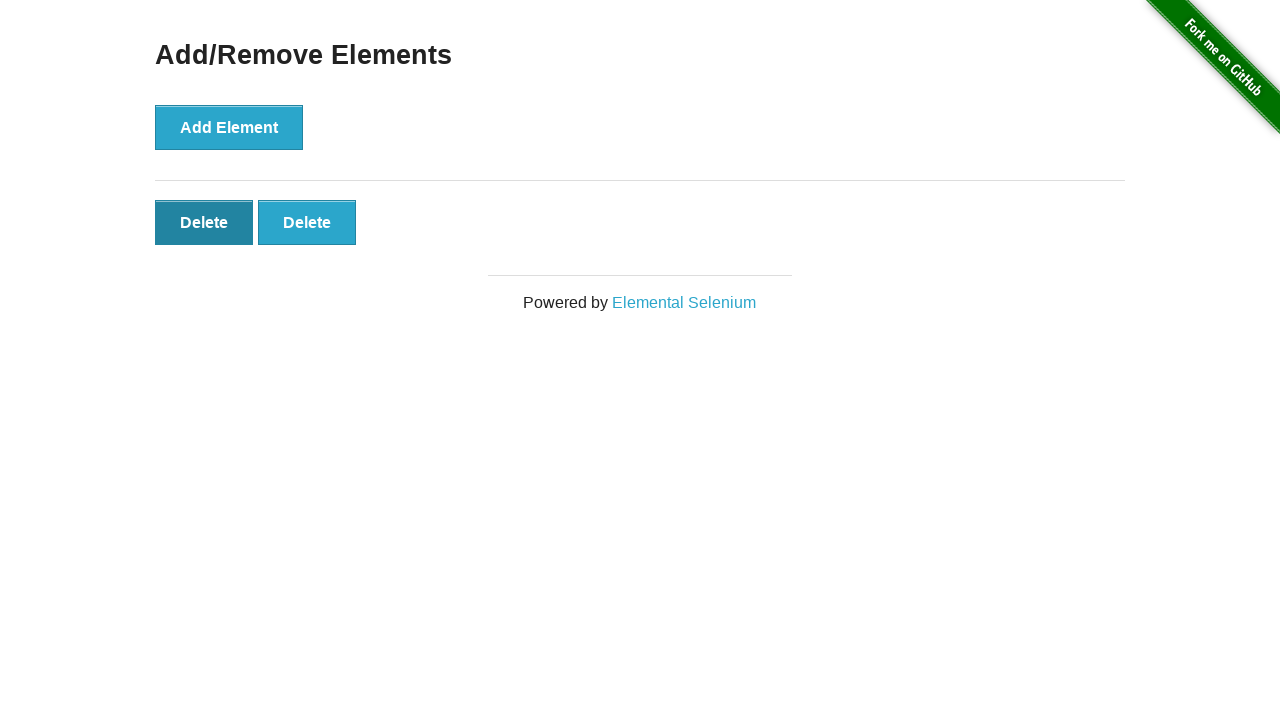